Tests form filling functionality on a practice automation form by entering first name, last name, email, mobile number, and subjects fields.

Starting URL: https://demoqa.com/automation-practice-form

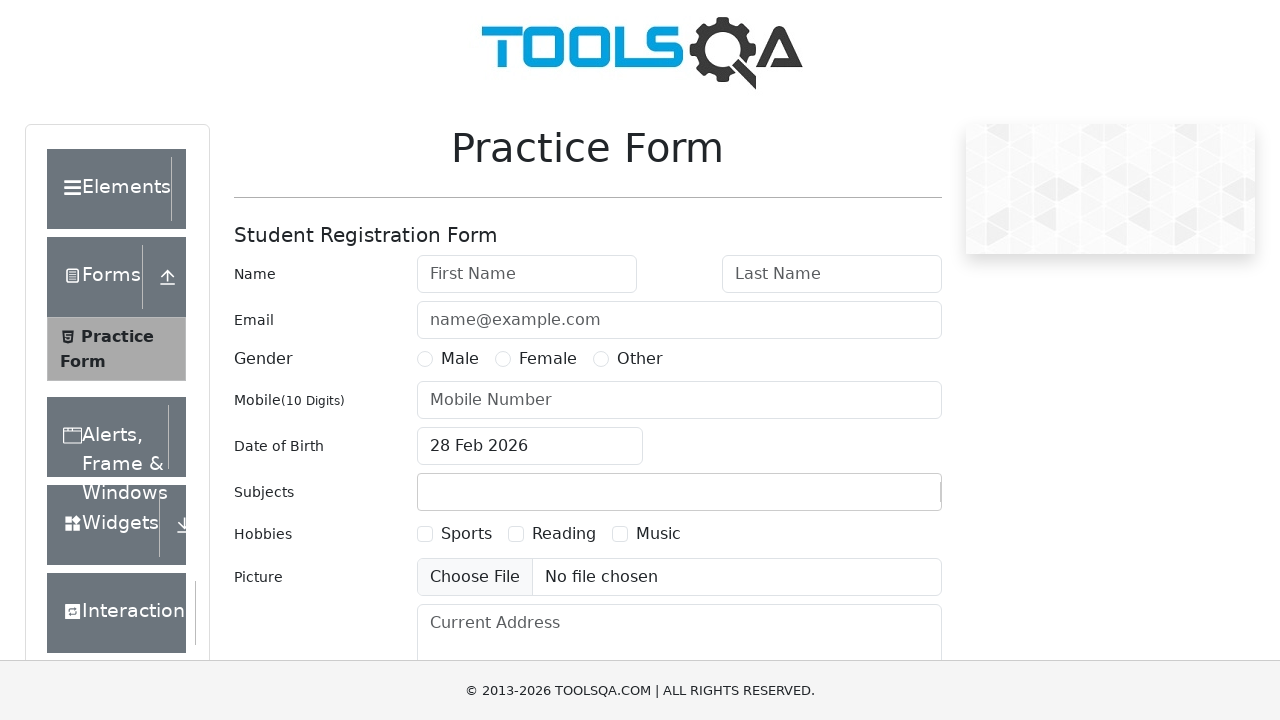

Filled first name field with 'tony' on #firstName
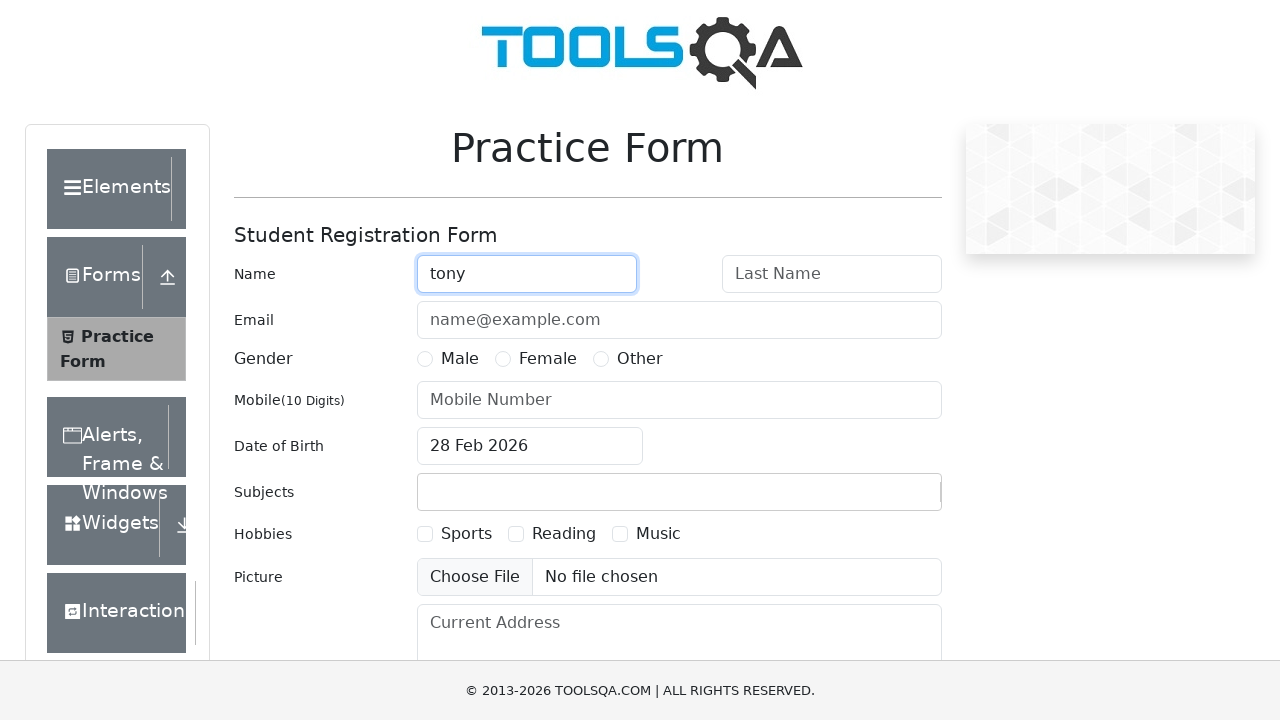

Filled last name field with 'stark' on #lastName
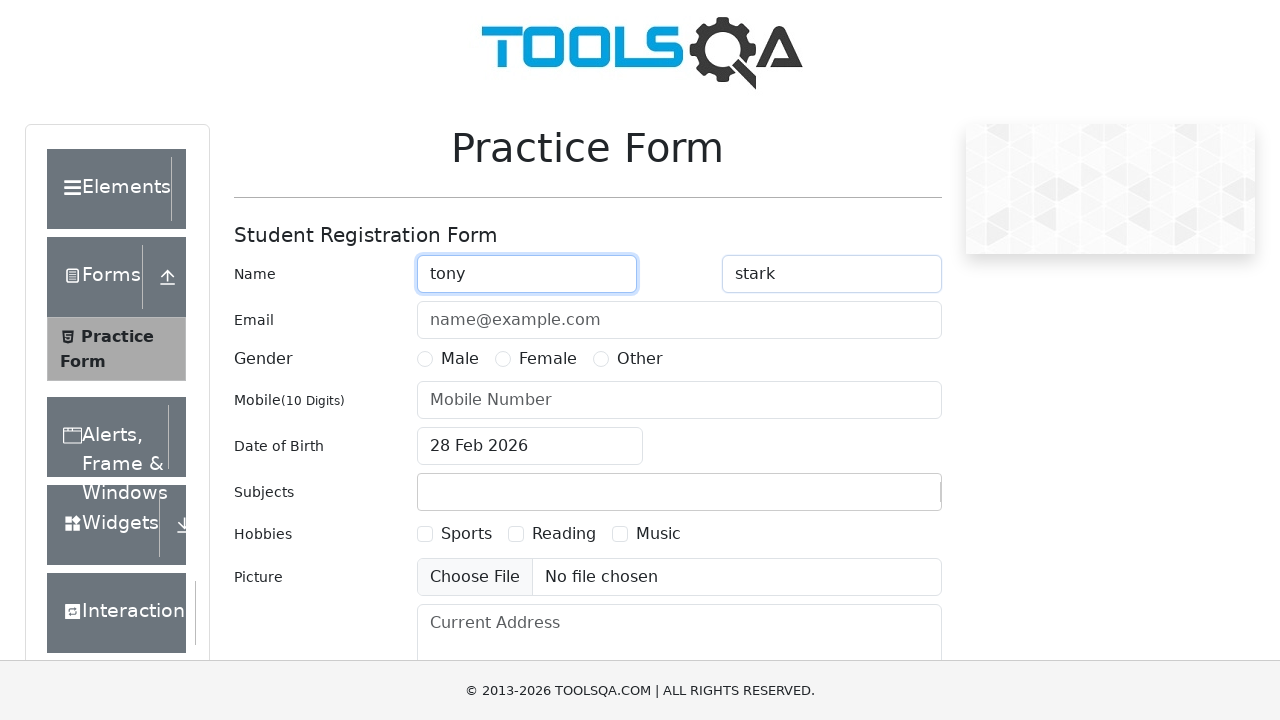

Filled email field with 'tonystak001@gmail.com' on #userEmail
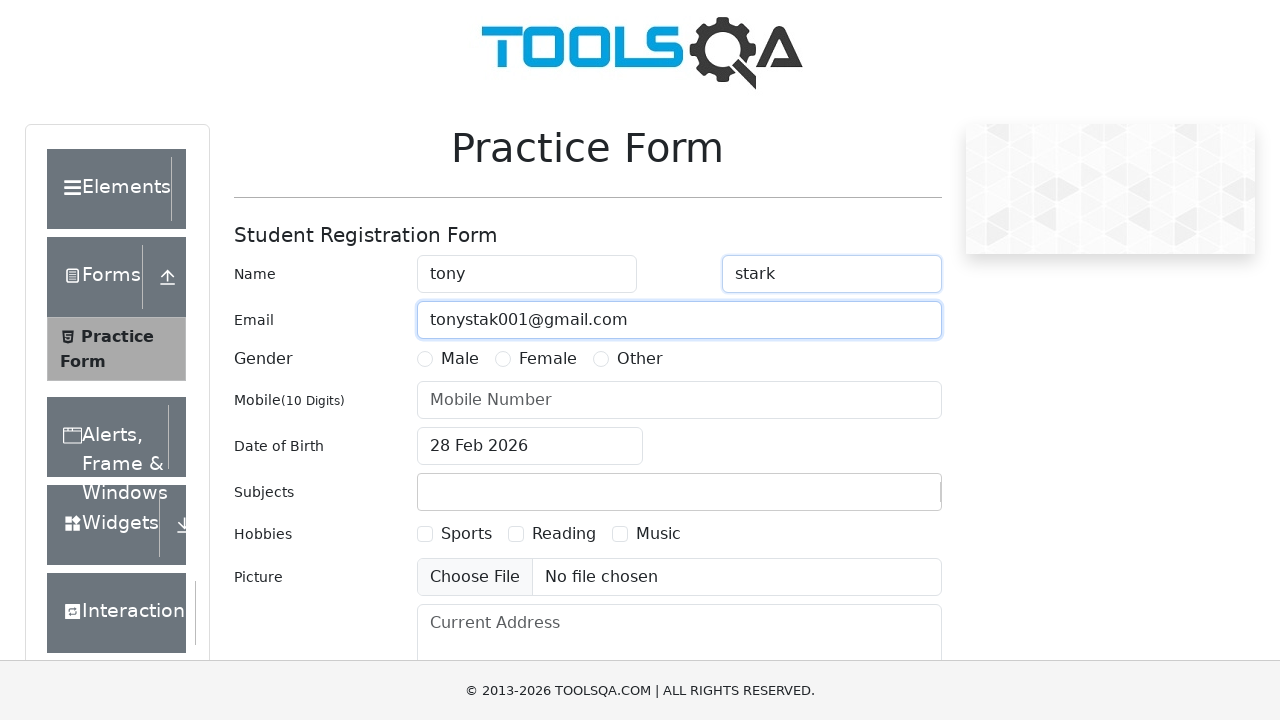

Filled mobile number field with '1234567890' on #userNumber
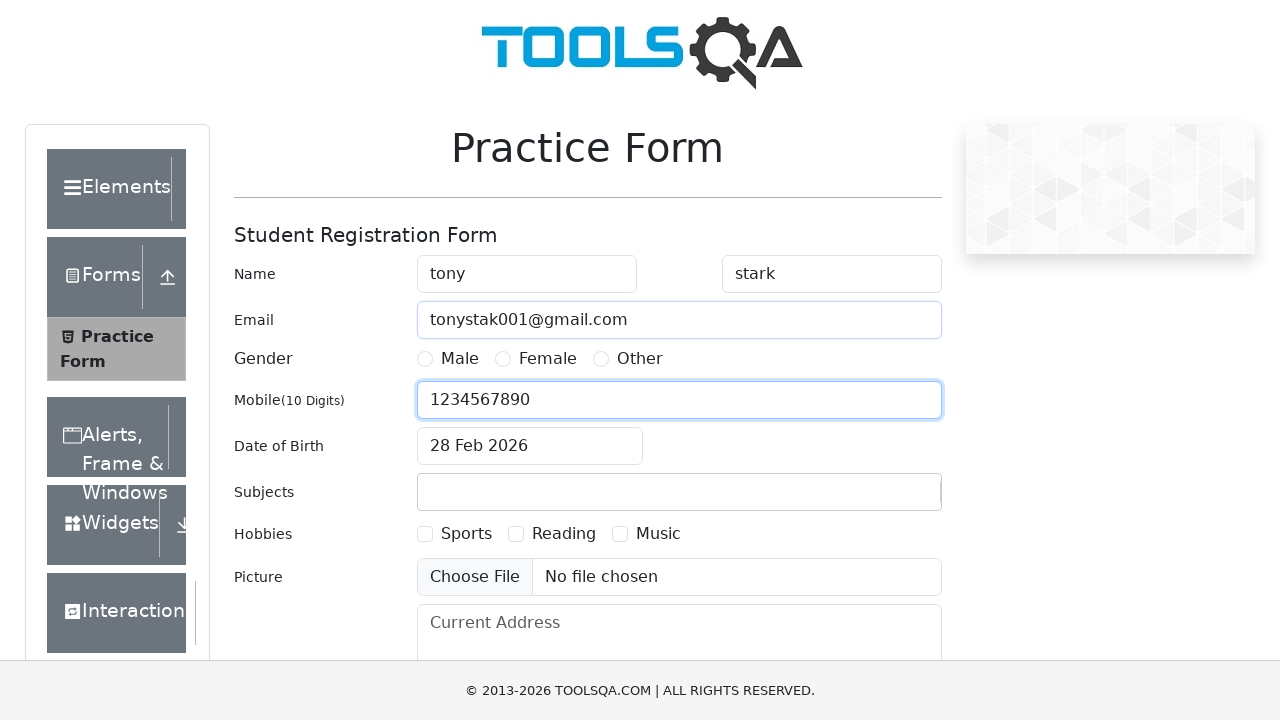

Clicked on subjects autocomplete control at (679, 492) on .subjects-auto-complete__control
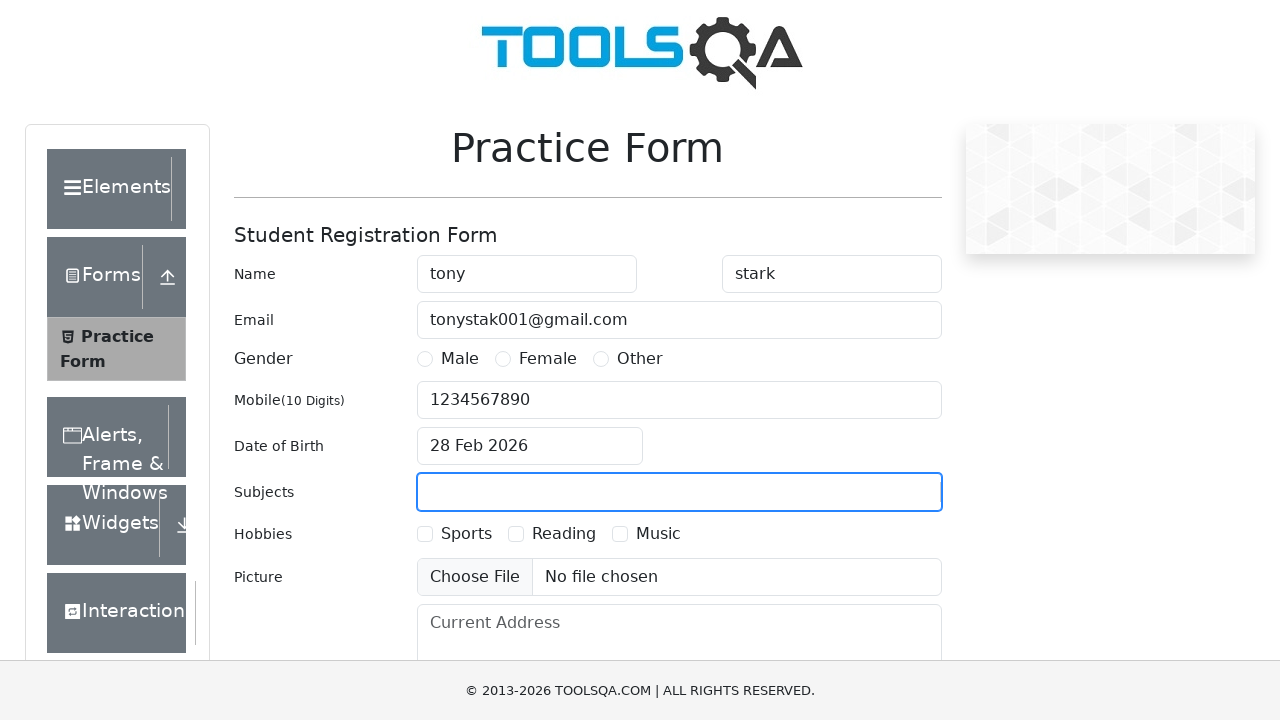

Filled subjects input field with 'english' on #subjectsInput
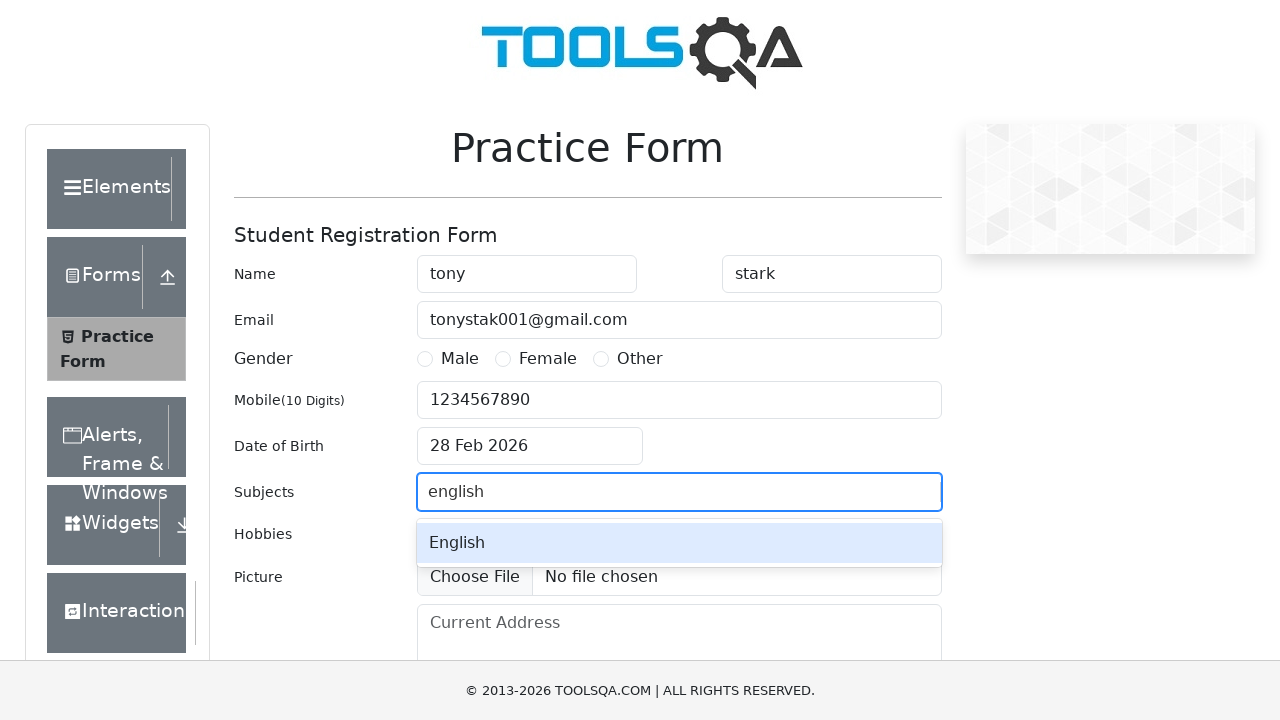

Pressed Enter to confirm subject selection
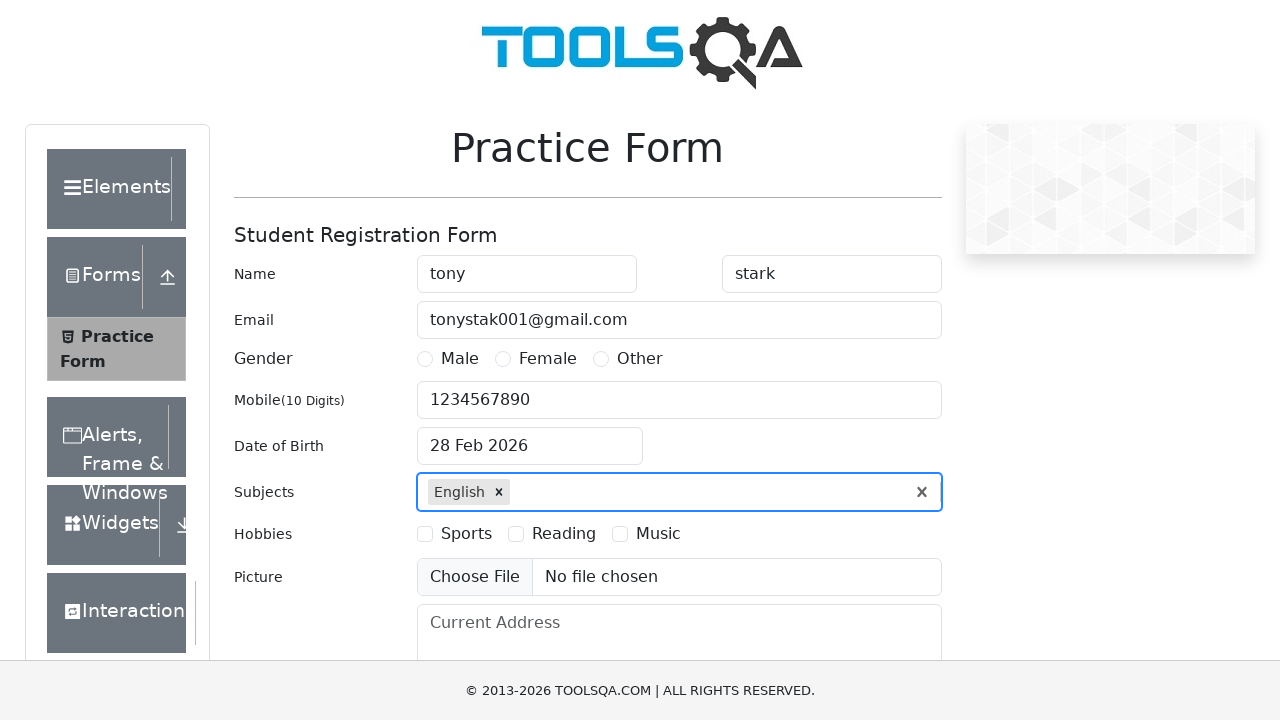

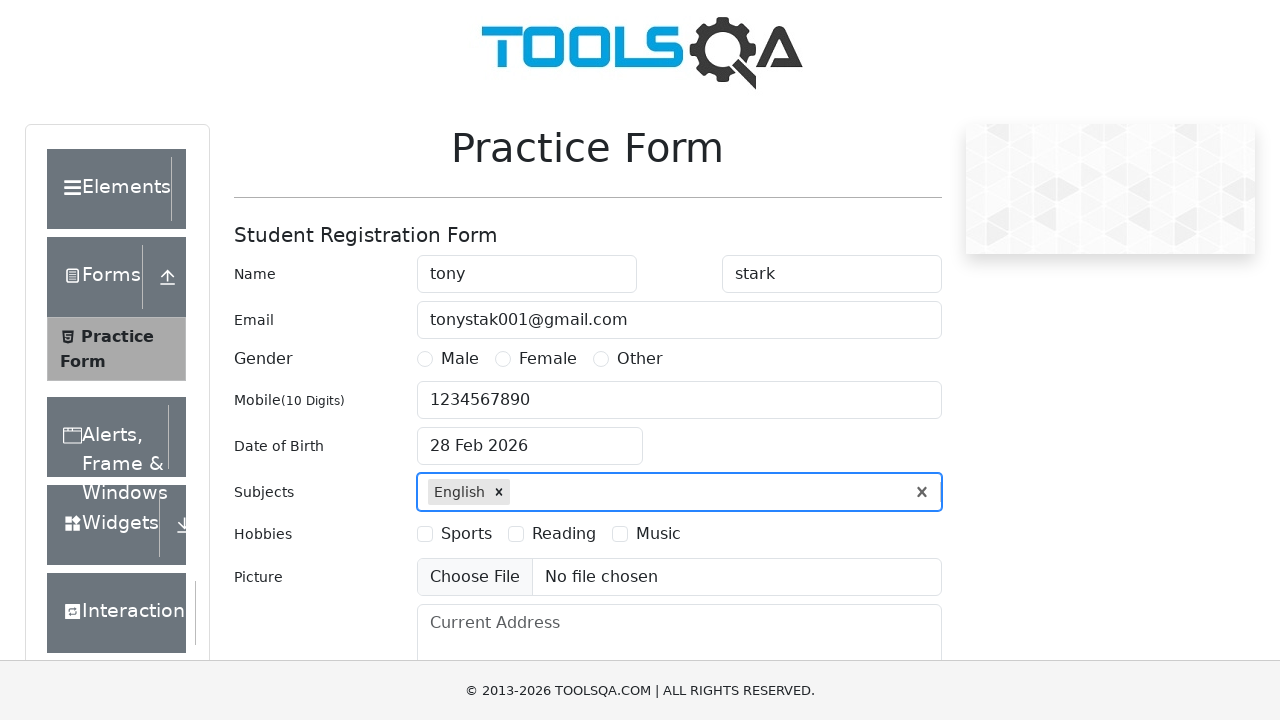